Tests that clicking the Products link navigates to the products page

Starting URL: https://automationexercise.com/test_cases

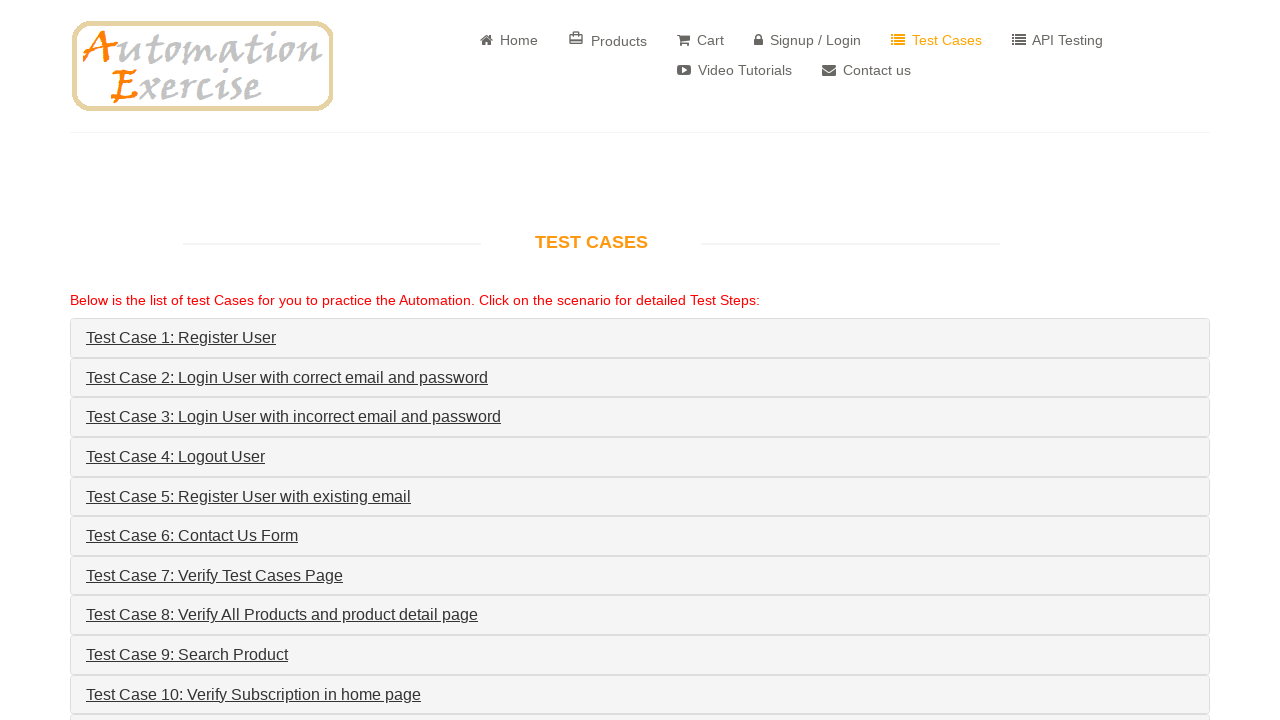

Clicked Products link at (608, 40) on a:has-text('Products')
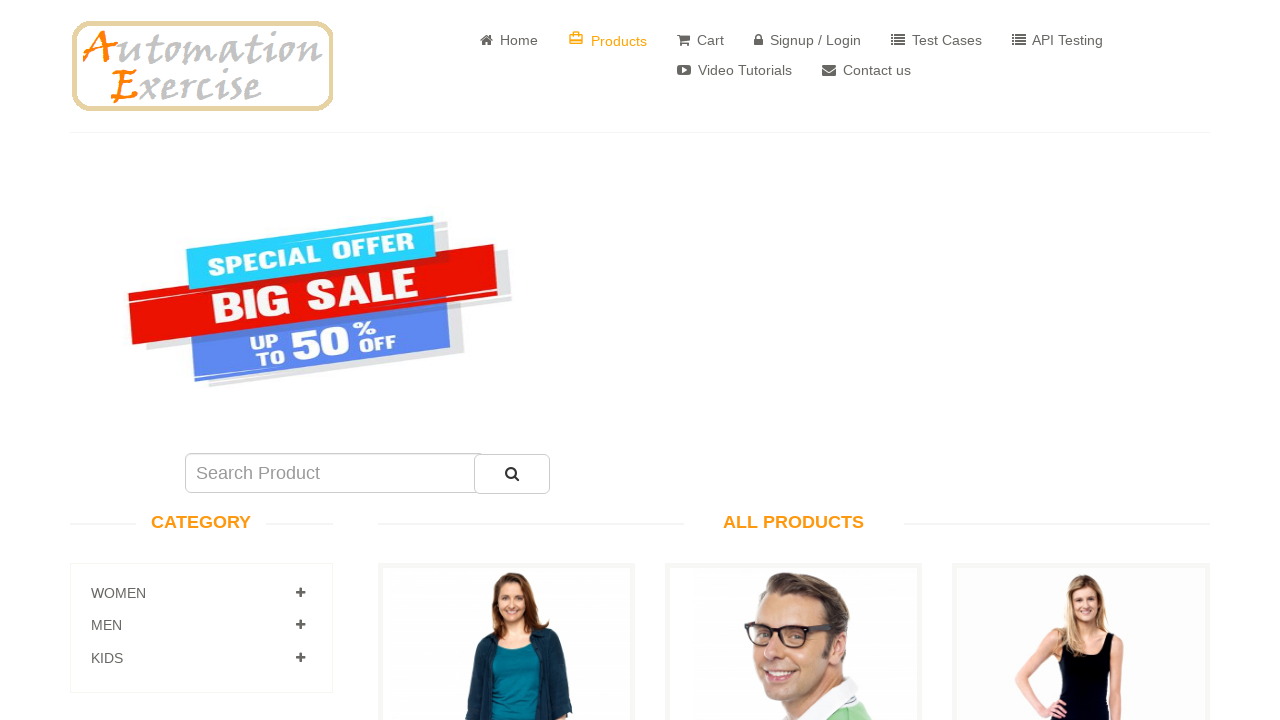

Successfully navigated to products page
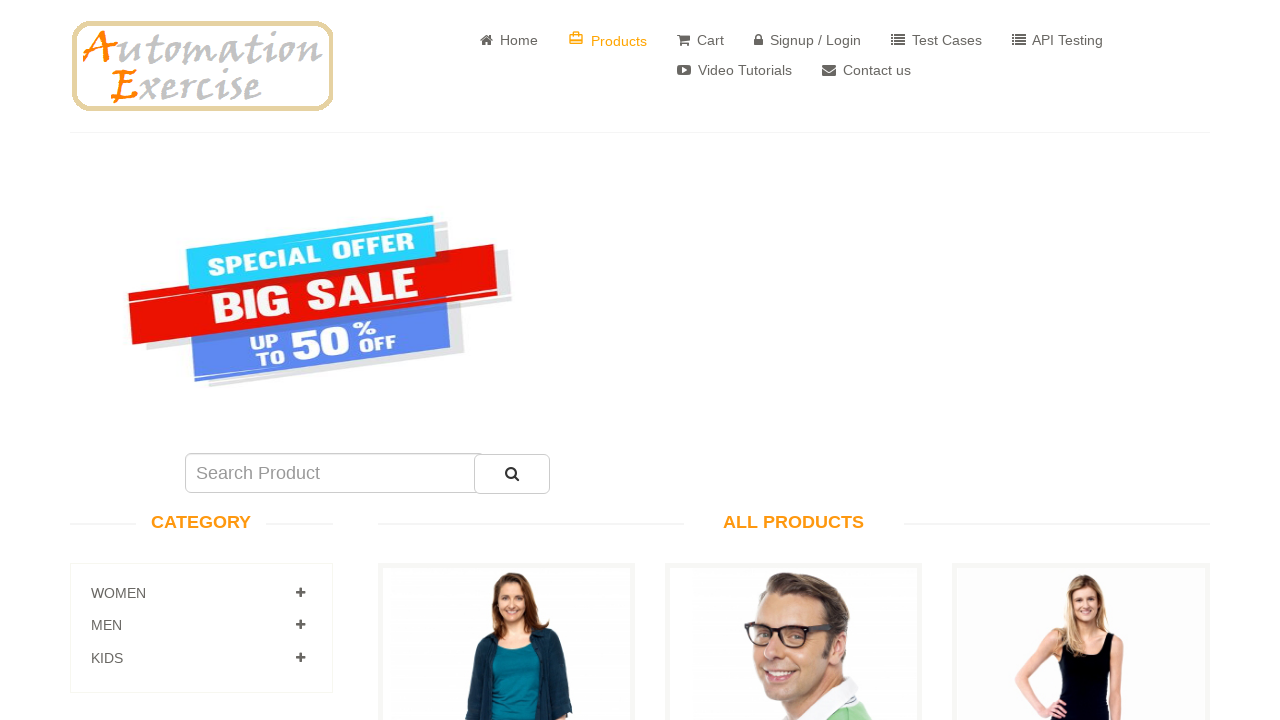

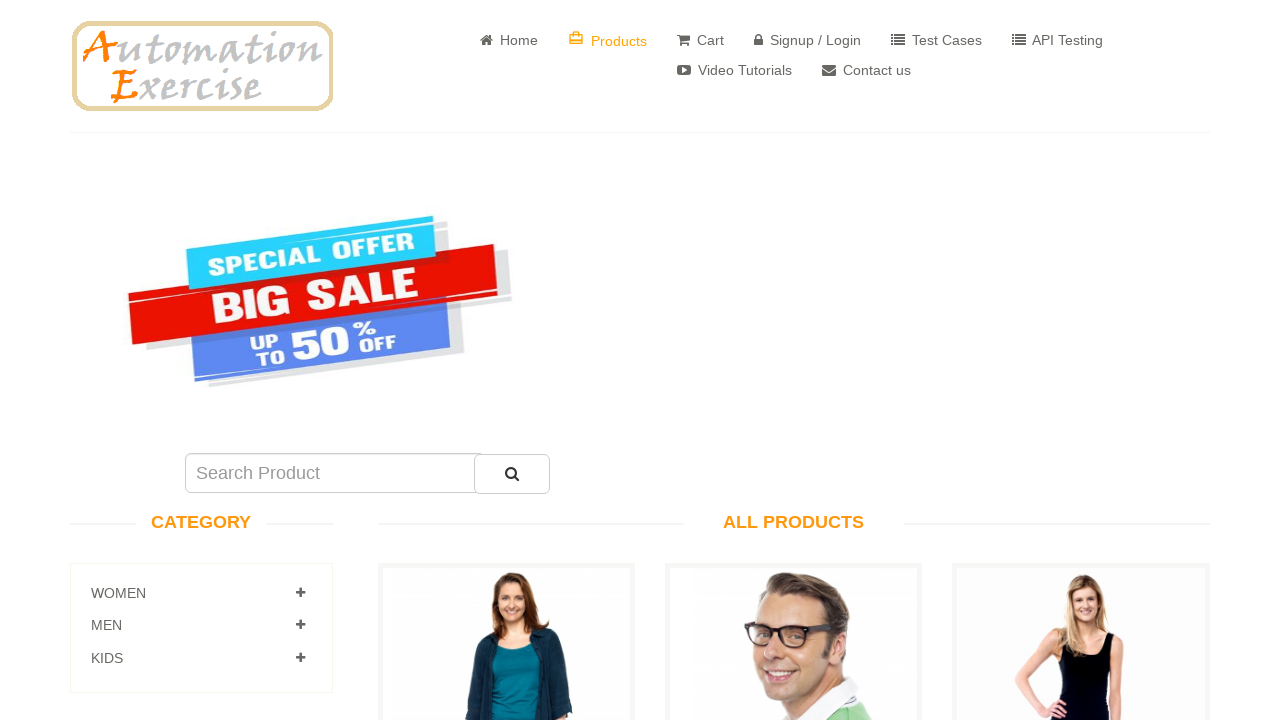